Tests the Add Customer form in a demo banking application by attempting to create customers with various invalid input formats (special characters, letters in postal code) and verifying that the form rejects these invalid inputs.

Starting URL: https://www.globalsqa.com/angularJs-protractor/BankingProject/

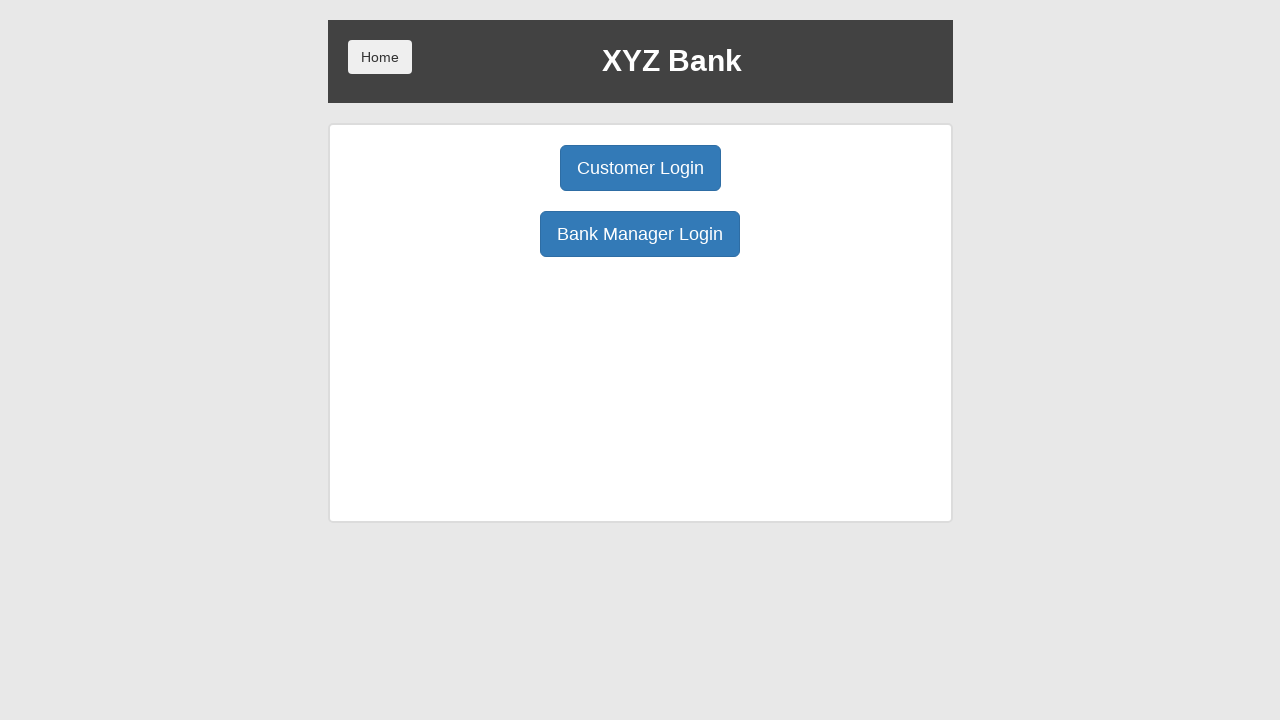

Clicked Bank Manager Login button at (640, 234) on button:has-text('Bank Manager Login')
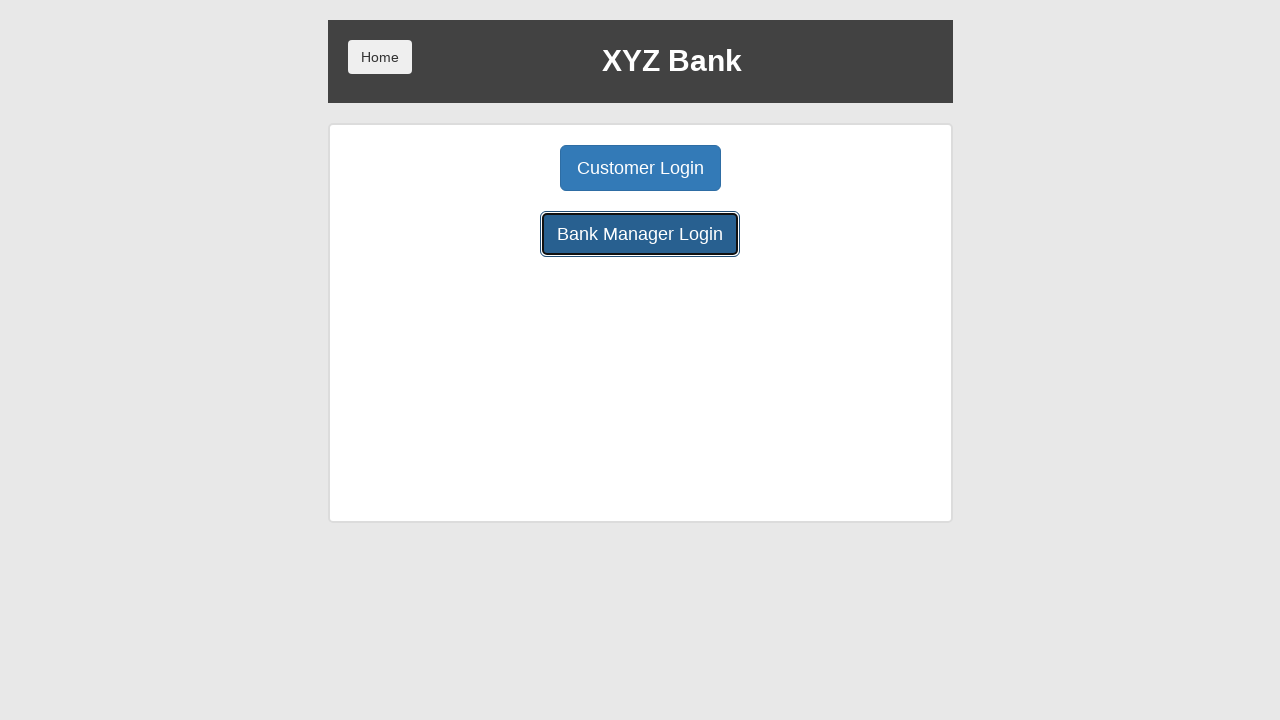

Clicked Add Customer tab at (502, 168) on button:has-text('Add Customer')
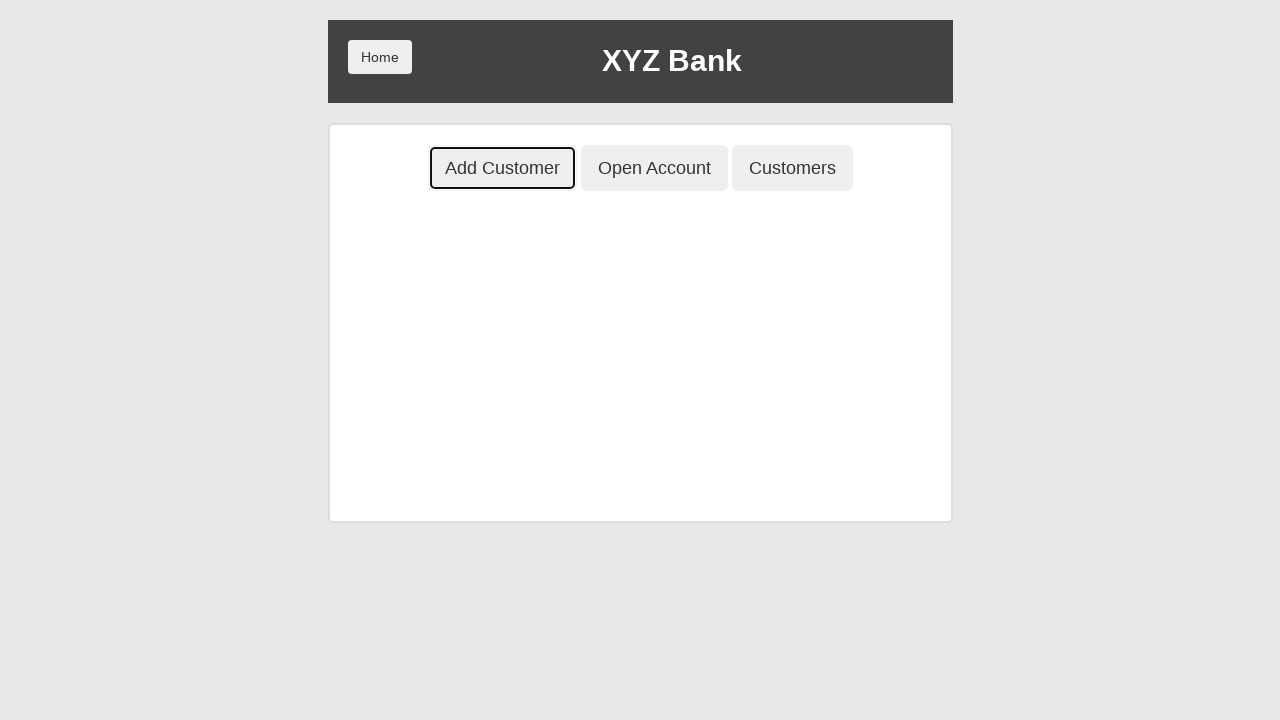

Filled First Name with invalid value '3525H%' on input[placeholder='First Name']
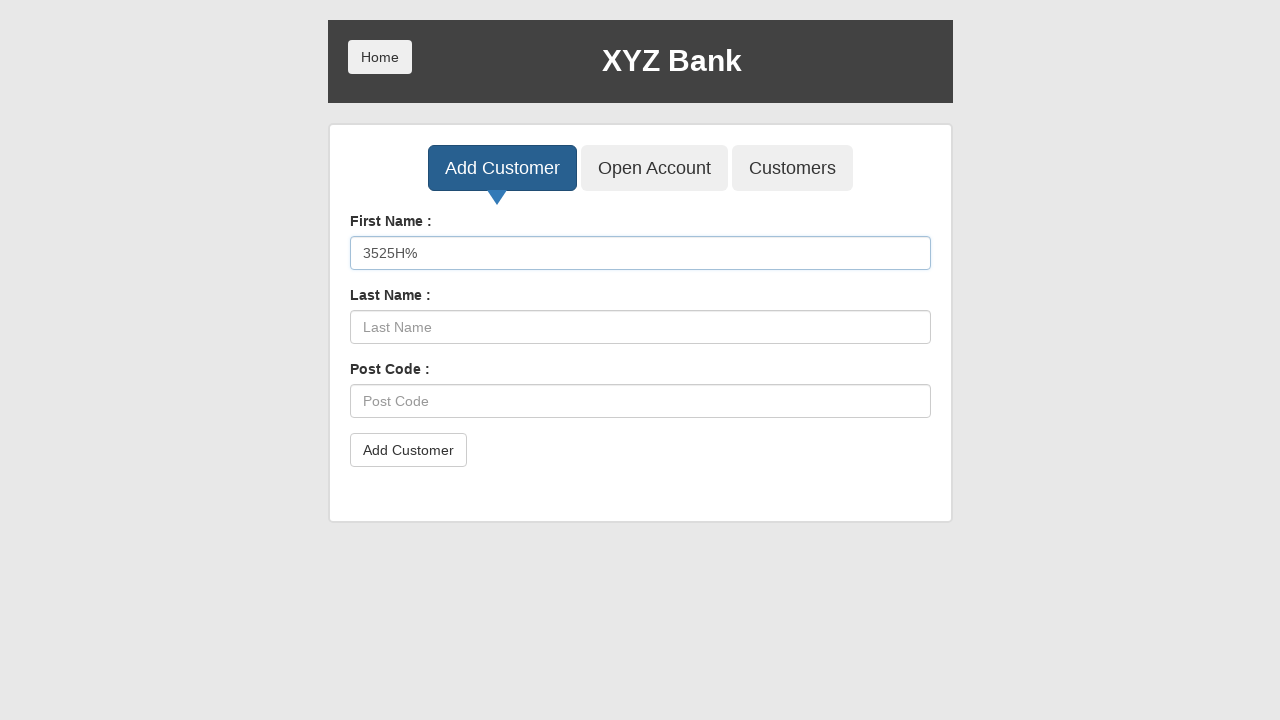

Filled Last Name with invalid value '$lv2/' on input[placeholder='Last Name']
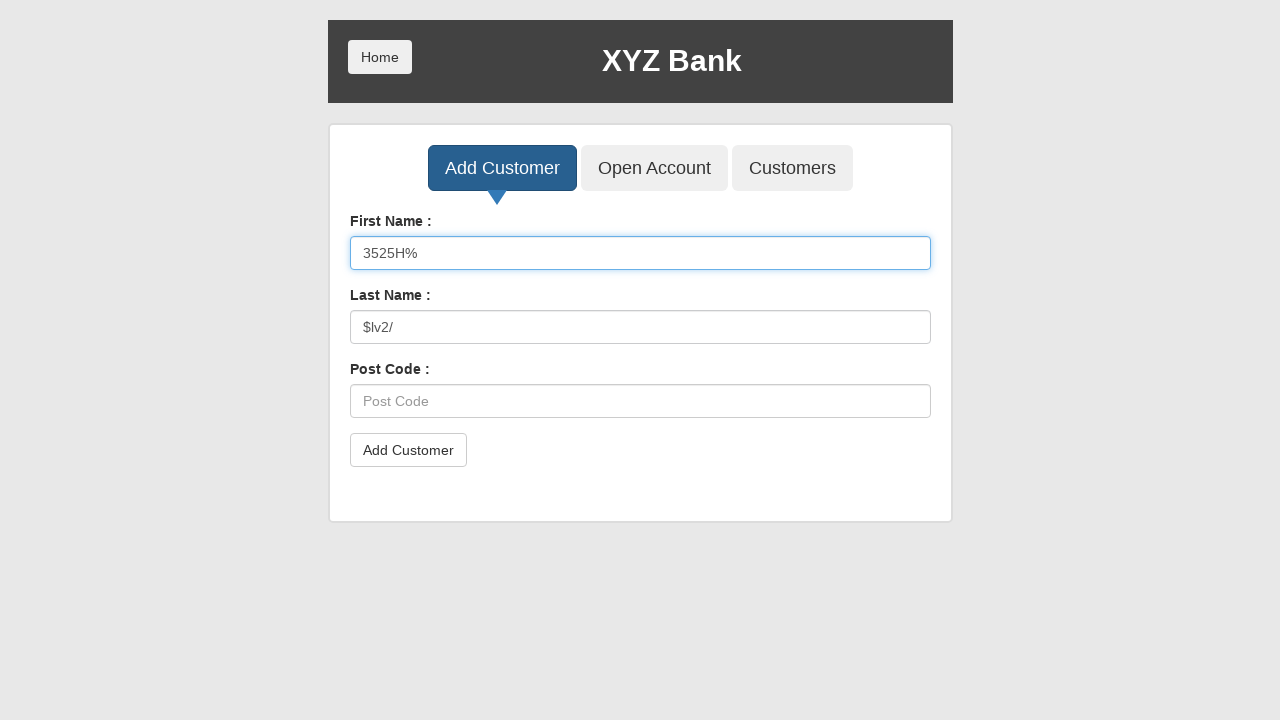

Filled Post Code with invalid value 'Levente' on input[placeholder='Post Code']
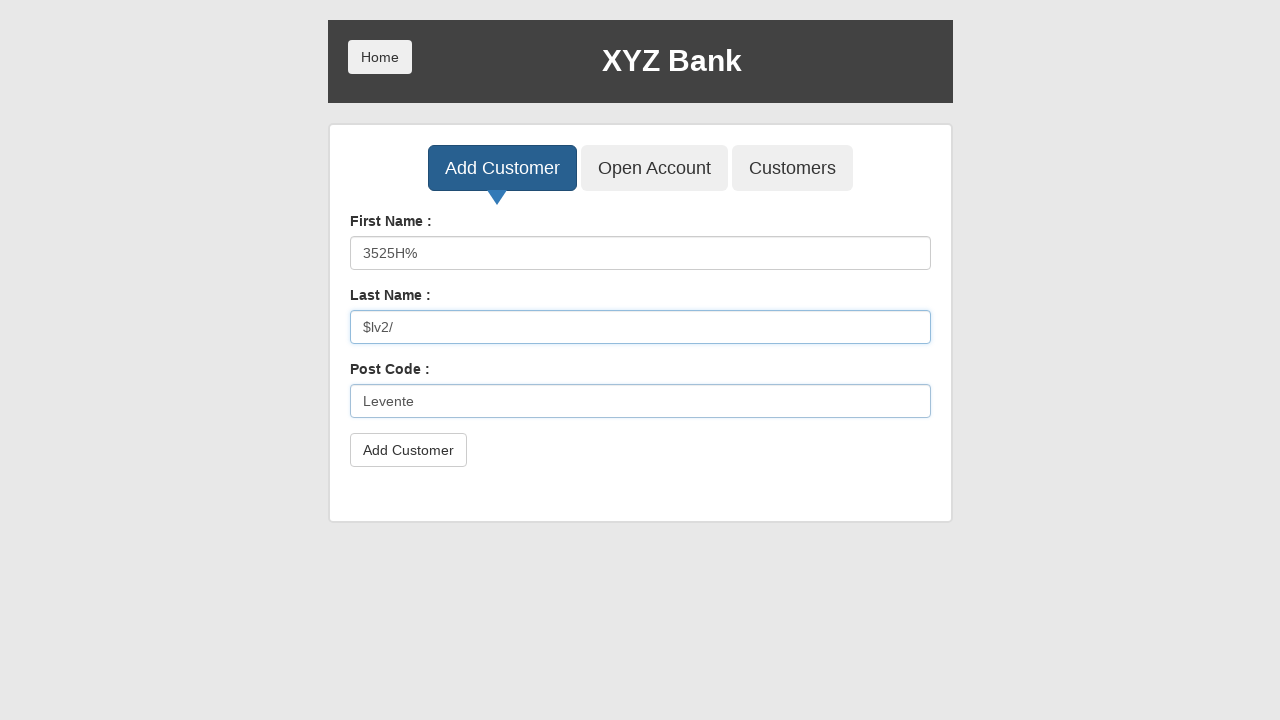

Submitted form with all invalid values and accepted dialog at (408, 450) on button[type='submit']
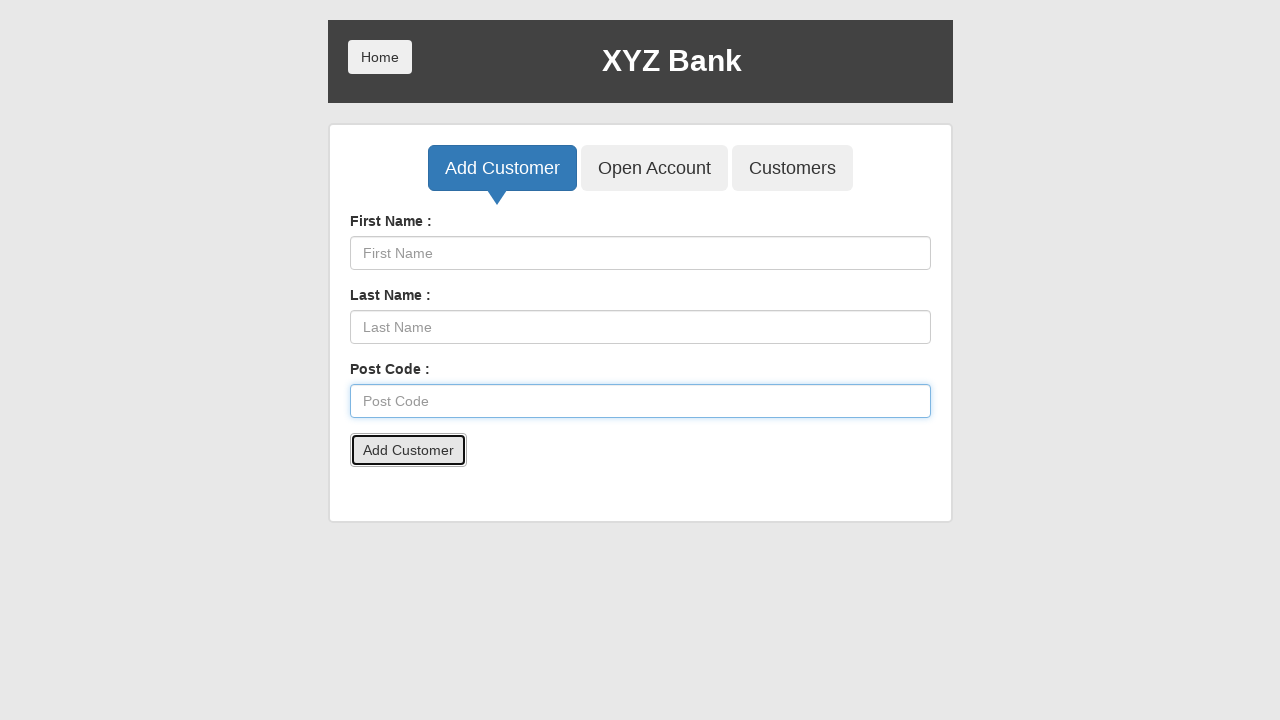

Filled First Name with invalid value '3525H%' for test case 2 on input[placeholder='First Name']
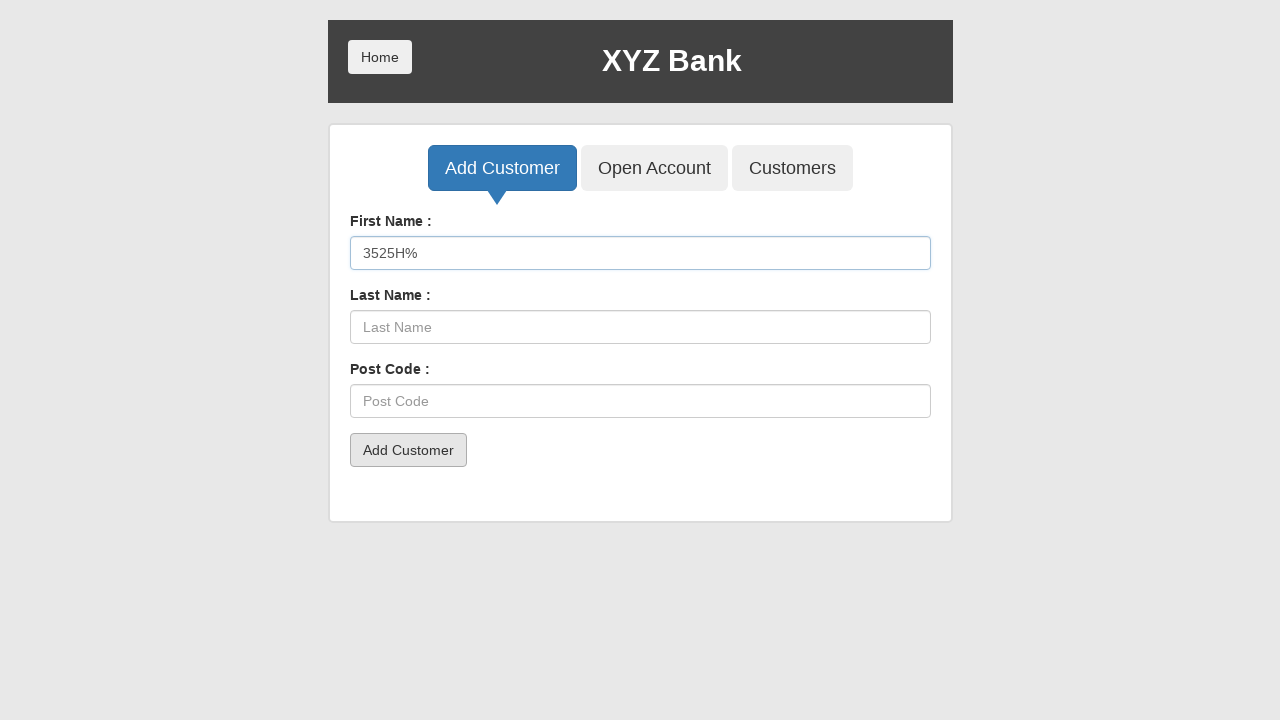

Filled Last Name with invalid value '$lv2/' for test case 2 on input[placeholder='Last Name']
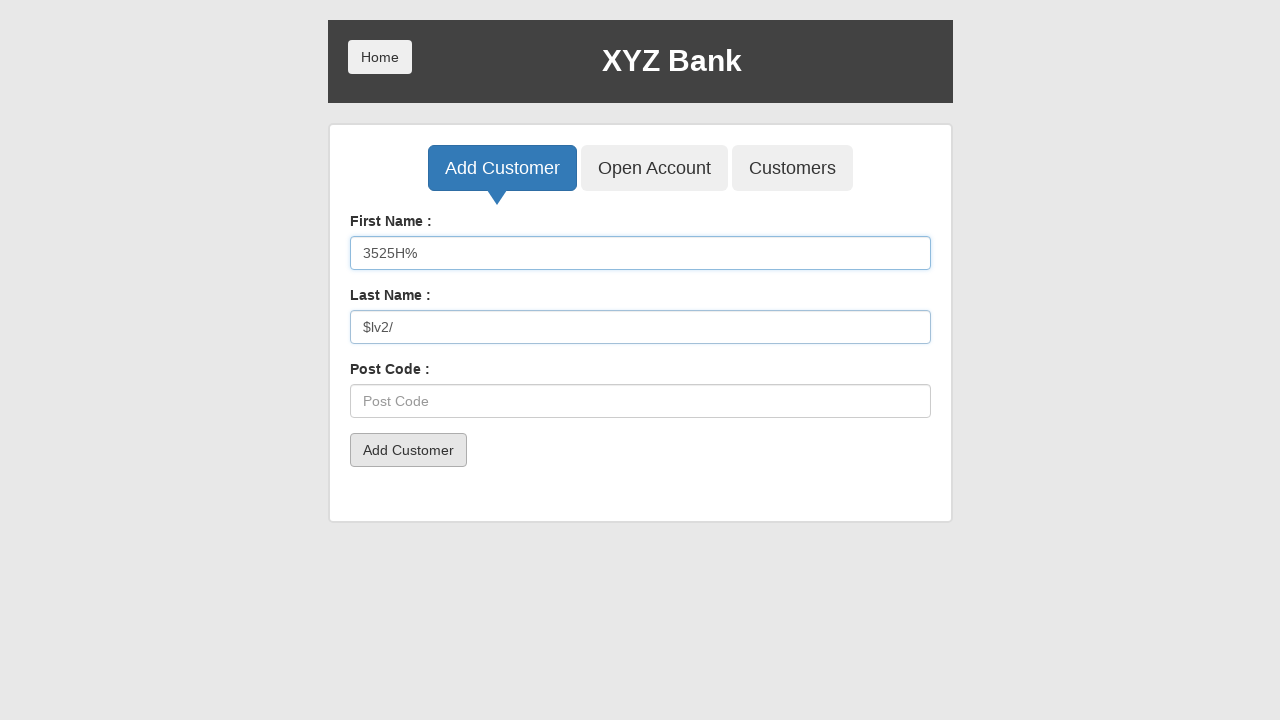

Filled Post Code with valid value '558877' for test case 2 on input[placeholder='Post Code']
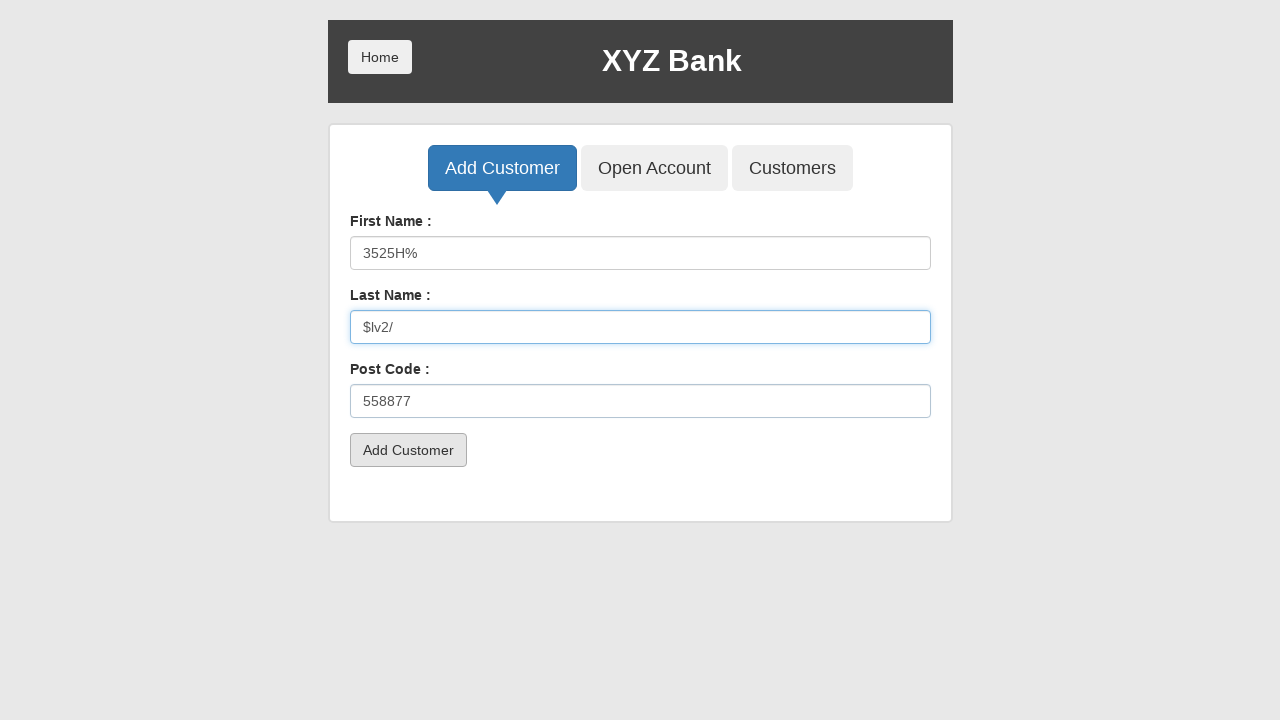

Submitted form with invalid first/last names and valid post code, accepted dialog at (408, 450) on button[type='submit']
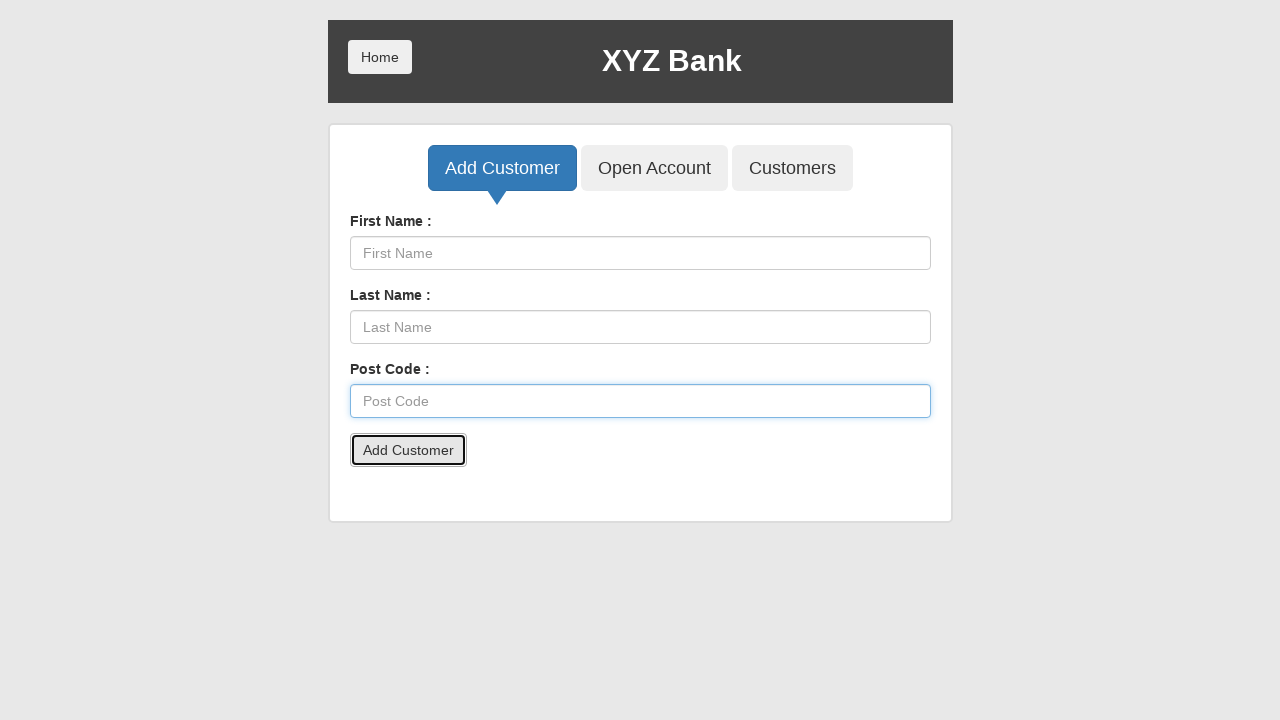

Filled First Name with valid value 'Levente' for test case 3 on input[placeholder='First Name']
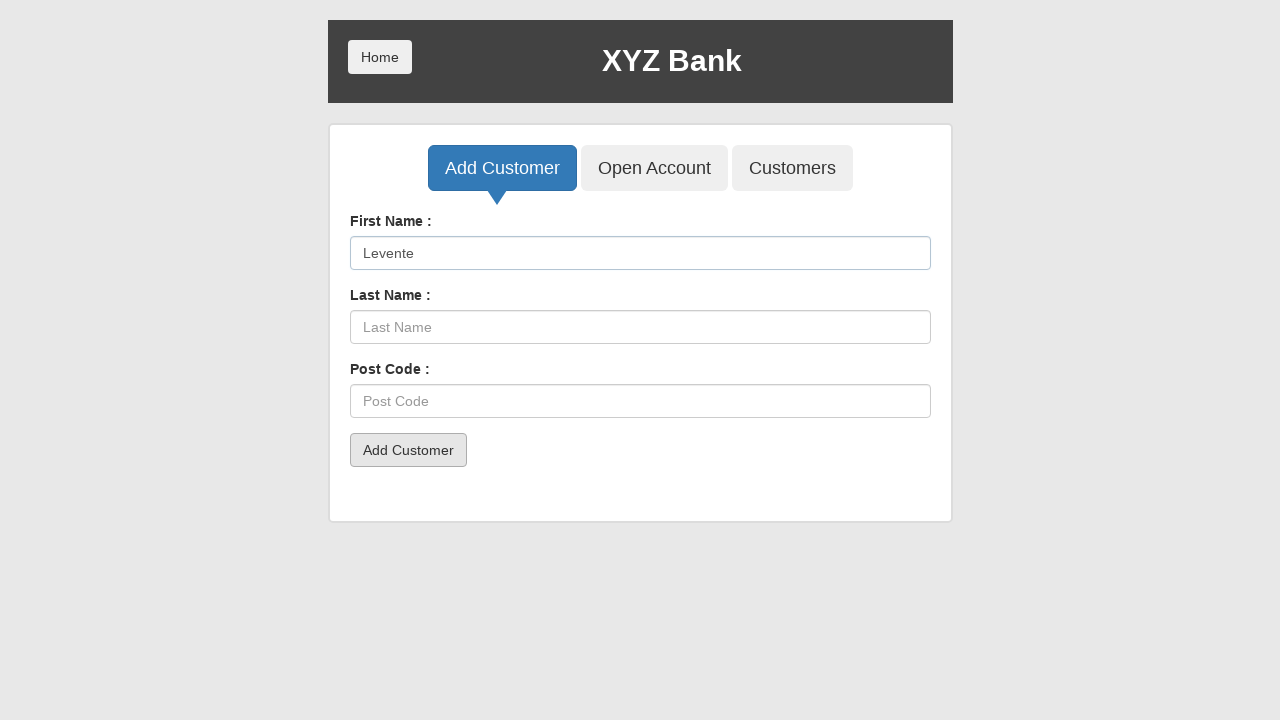

Filled Last Name with invalid value '$lv2/' for test case 3 on input[placeholder='Last Name']
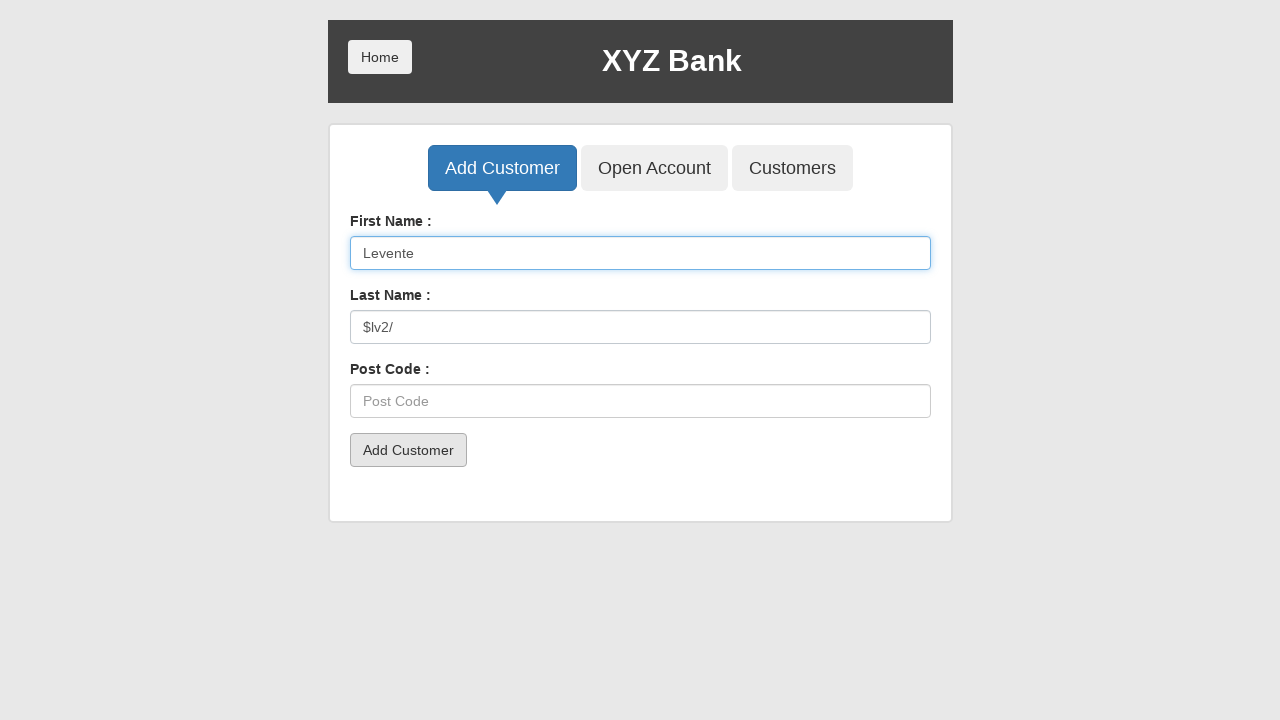

Filled Post Code with invalid value 'Levente' for test case 3 on input[placeholder='Post Code']
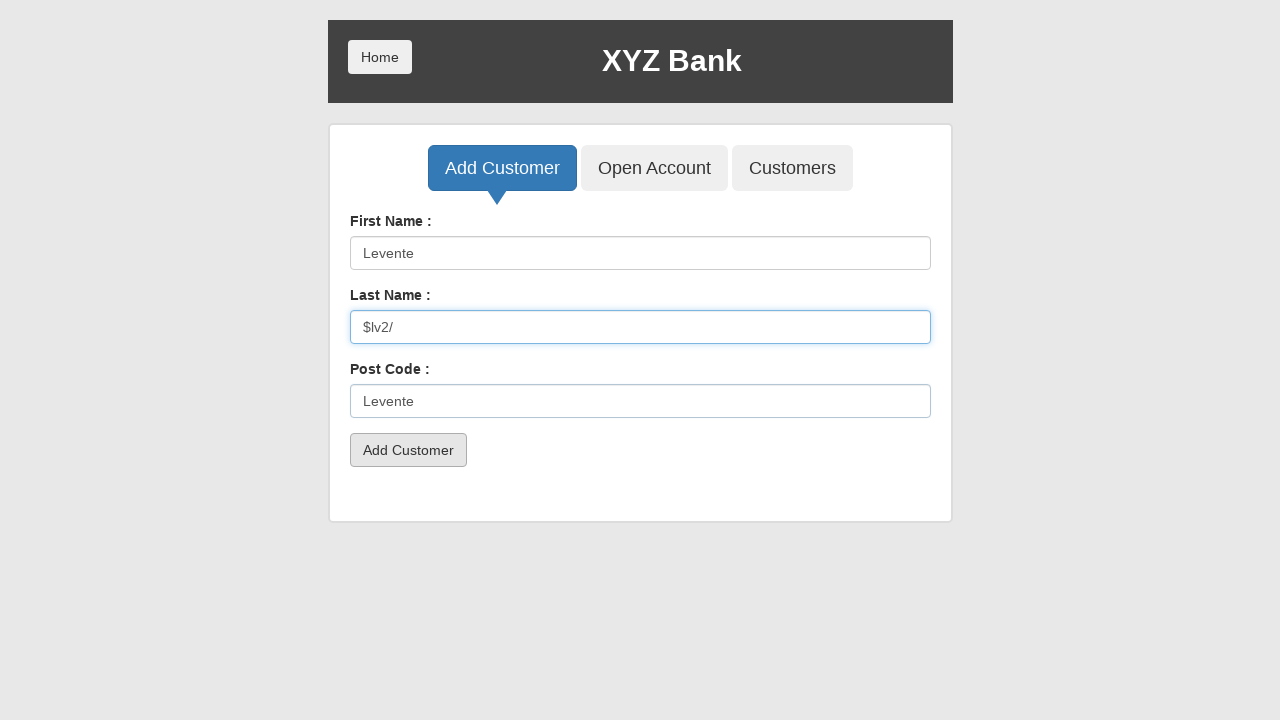

Submitted form with valid first name and invalid last name/post code, accepted dialog at (408, 450) on button[type='submit']
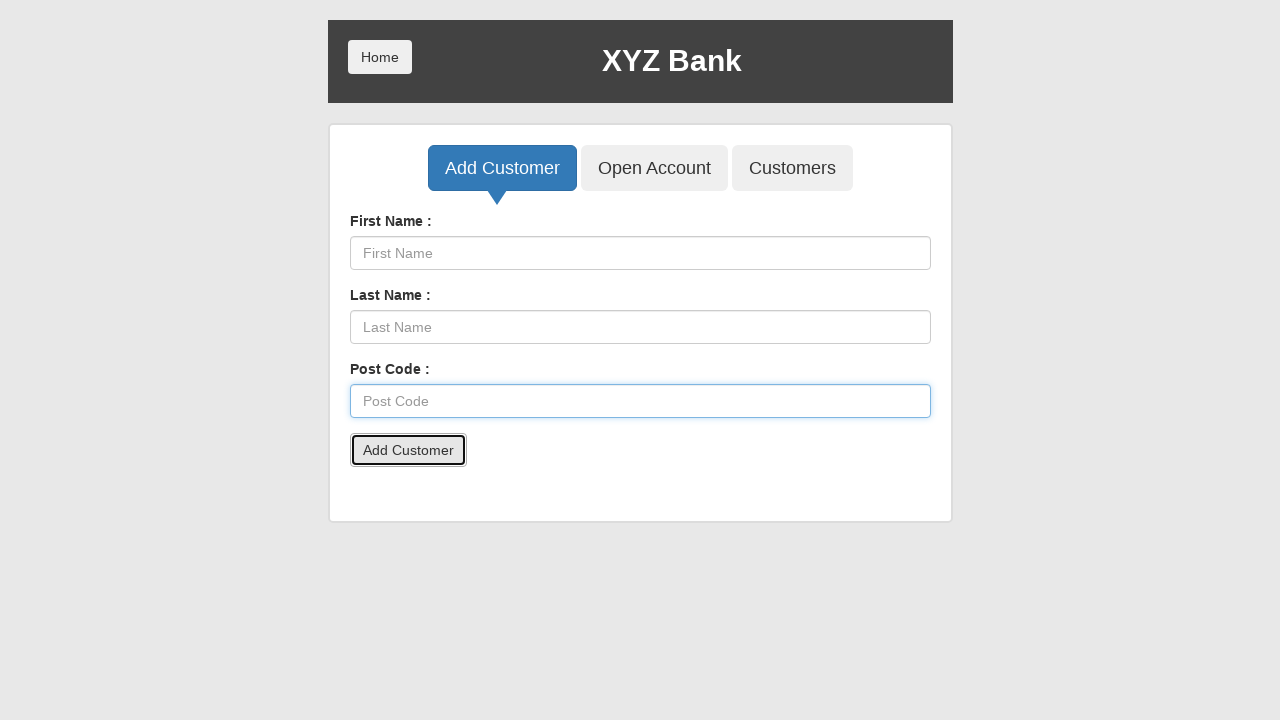

Filled First Name with invalid value '3525H%' for test case 4 on input[placeholder='First Name']
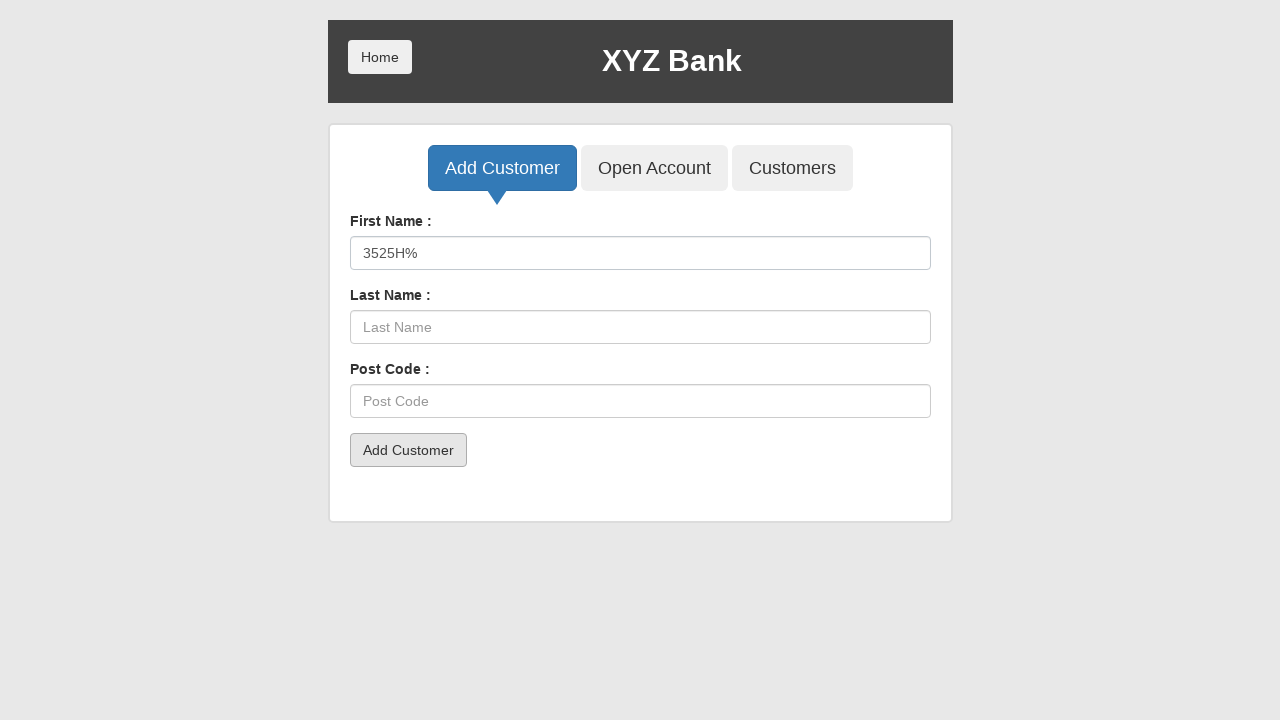

Filled Last Name with valid value 'Cornea' for test case 4 on input[placeholder='Last Name']
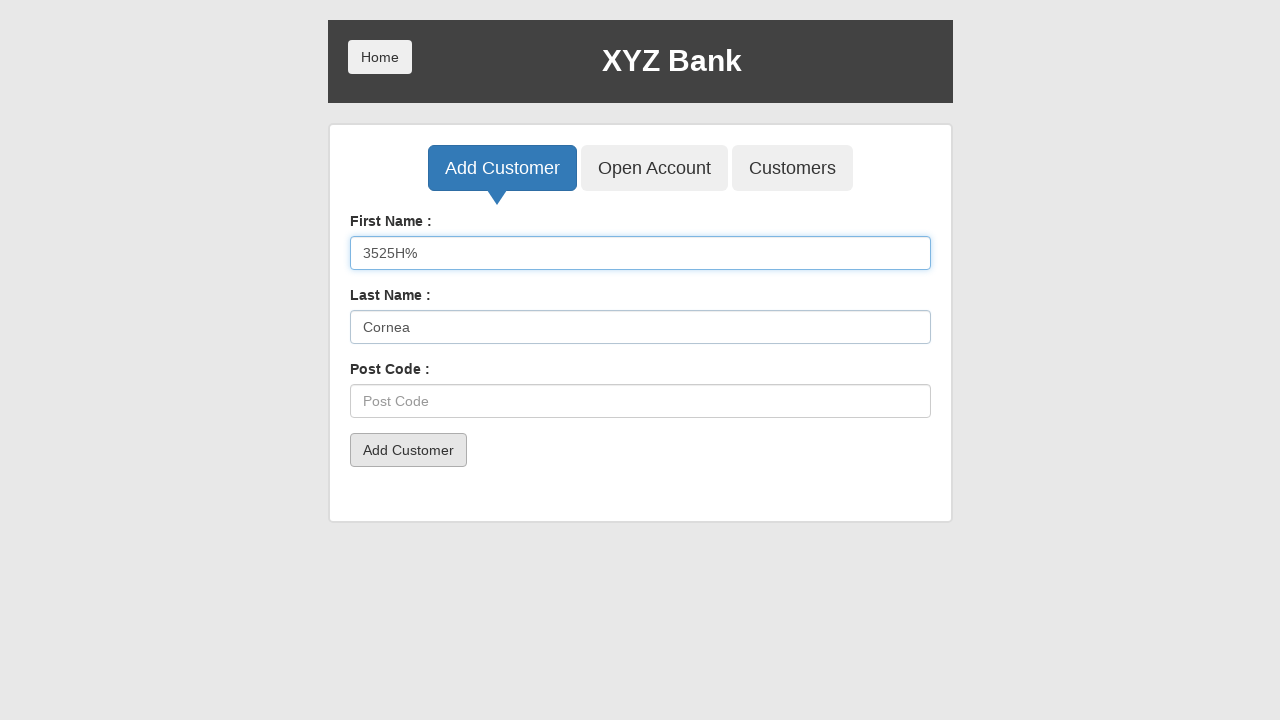

Filled Post Code with invalid value 'Levente' for test case 4 on input[placeholder='Post Code']
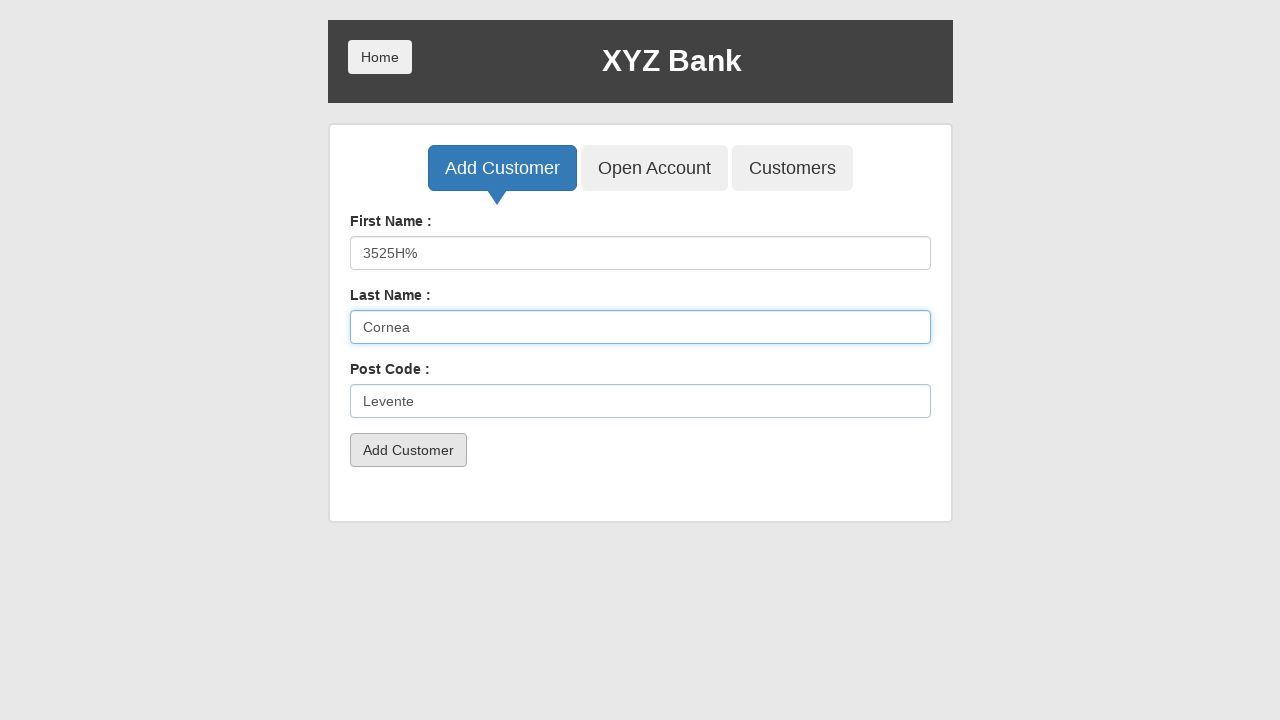

Submitted form with invalid first name, valid last name, invalid post code, accepted dialog at (408, 450) on button[type='submit']
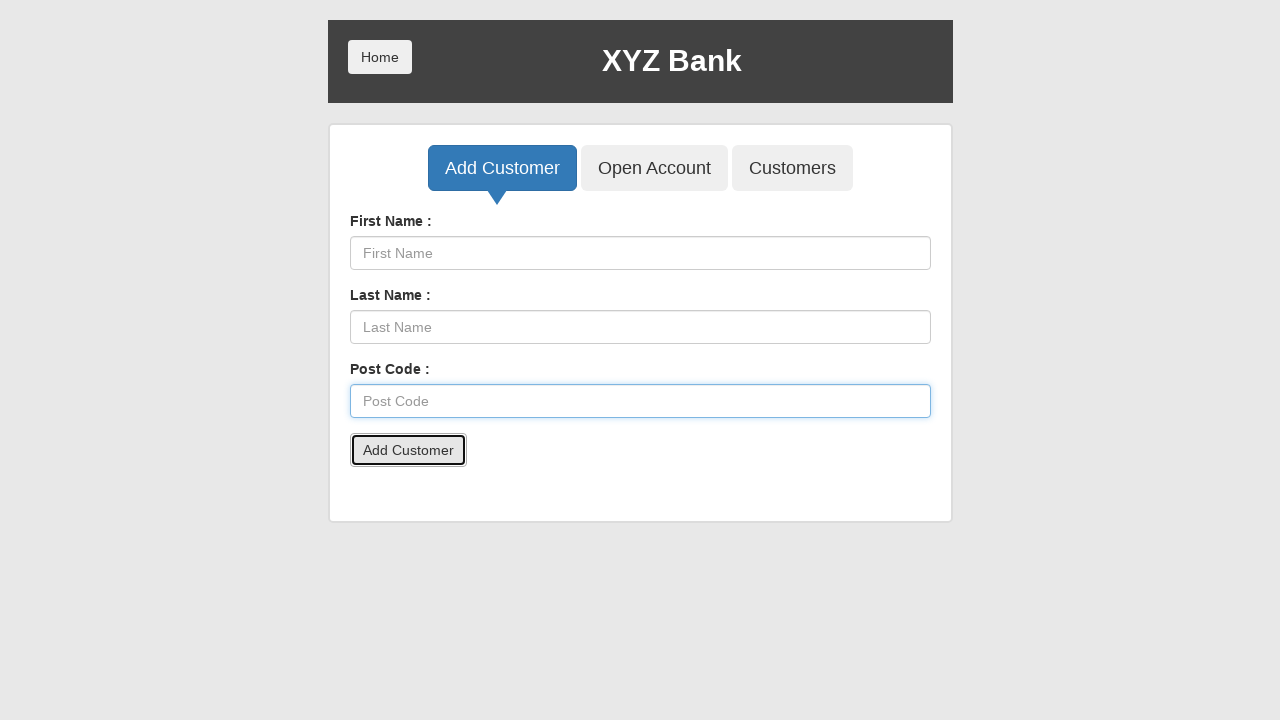

Filled First Name with valid value 'Levente' for test case 5 on input[placeholder='First Name']
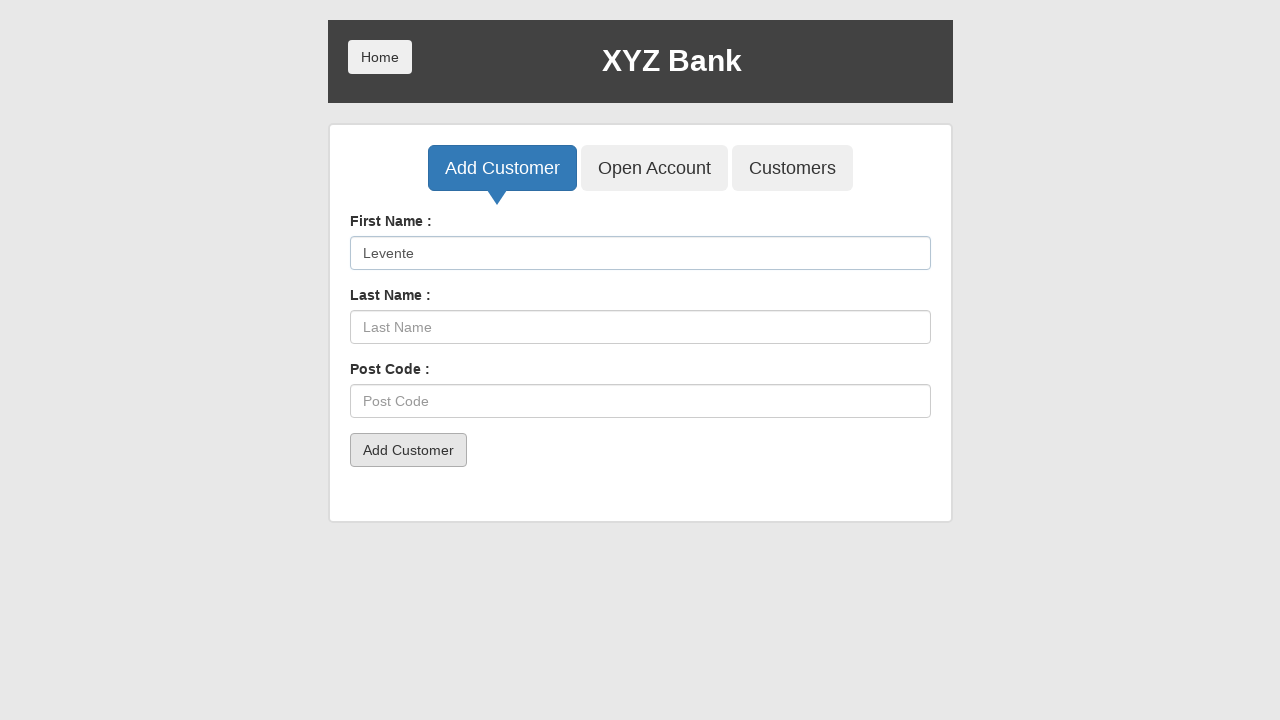

Filled Last Name with valid value 'Cornea' for test case 5 on input[placeholder='Last Name']
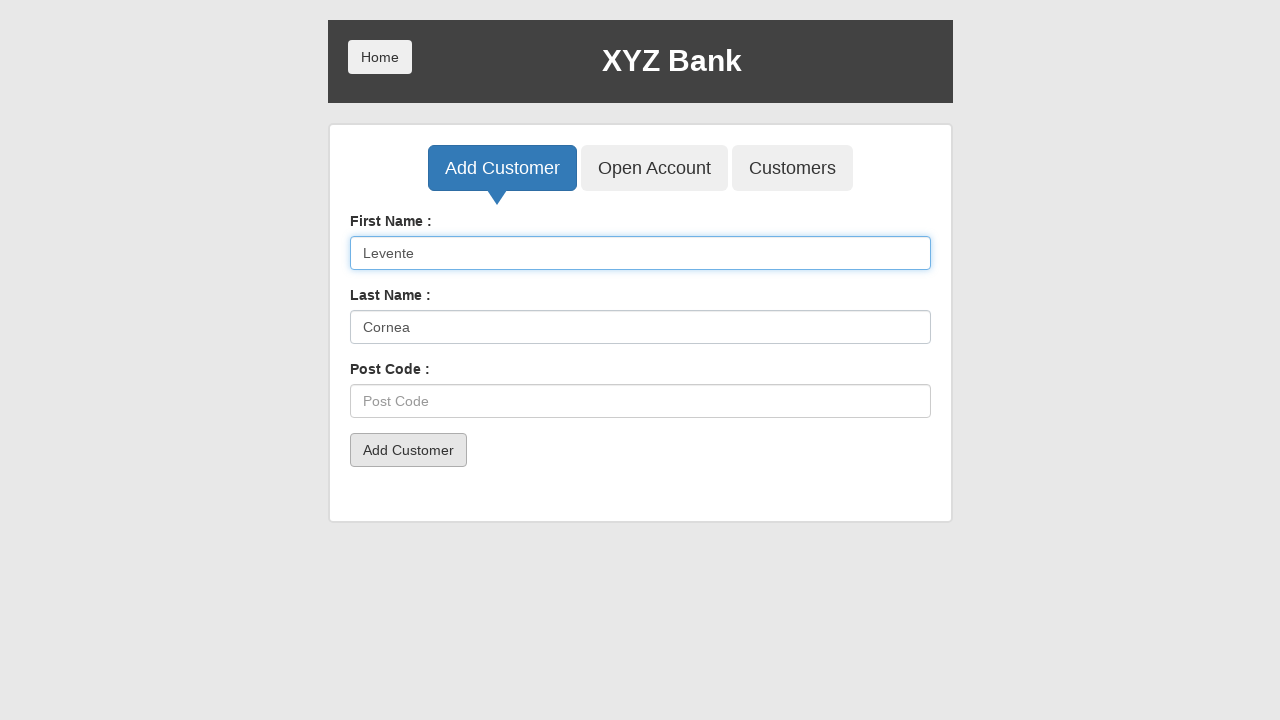

Filled Post Code with invalid value 'Levente' for test case 5 on input[placeholder='Post Code']
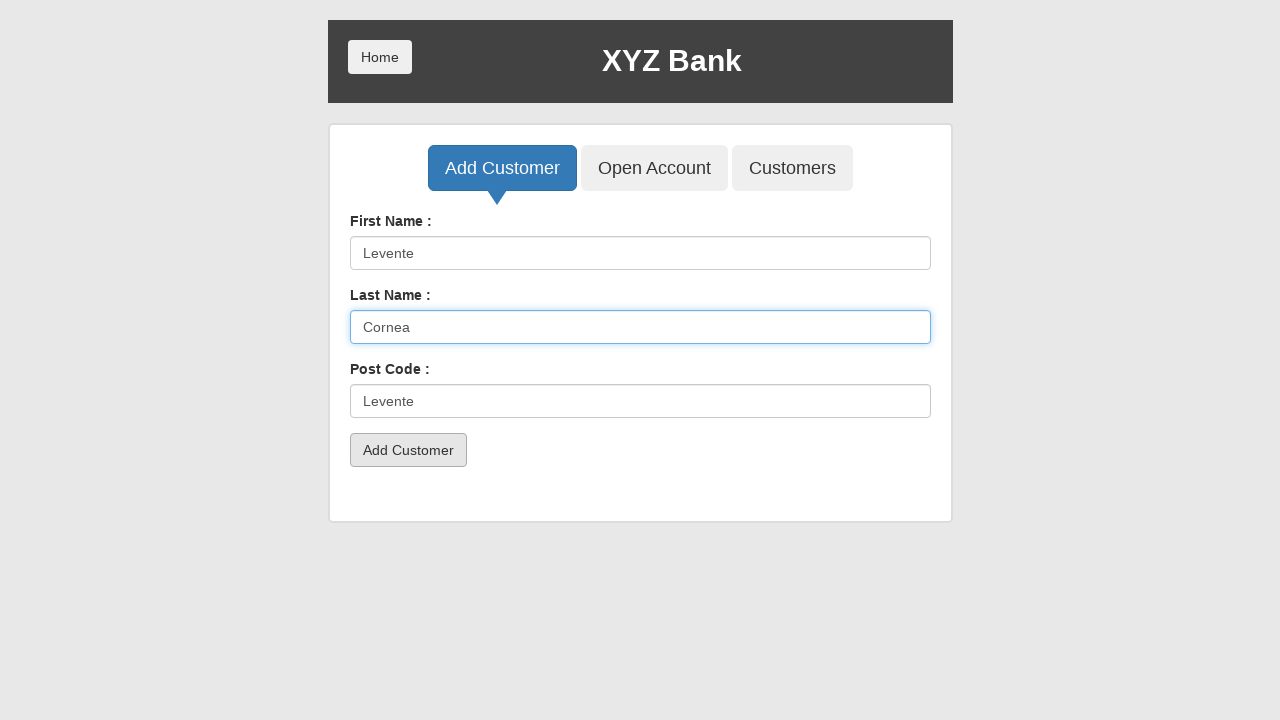

Submitted form with valid first/last names and invalid post code, accepted dialog at (408, 450) on button[type='submit']
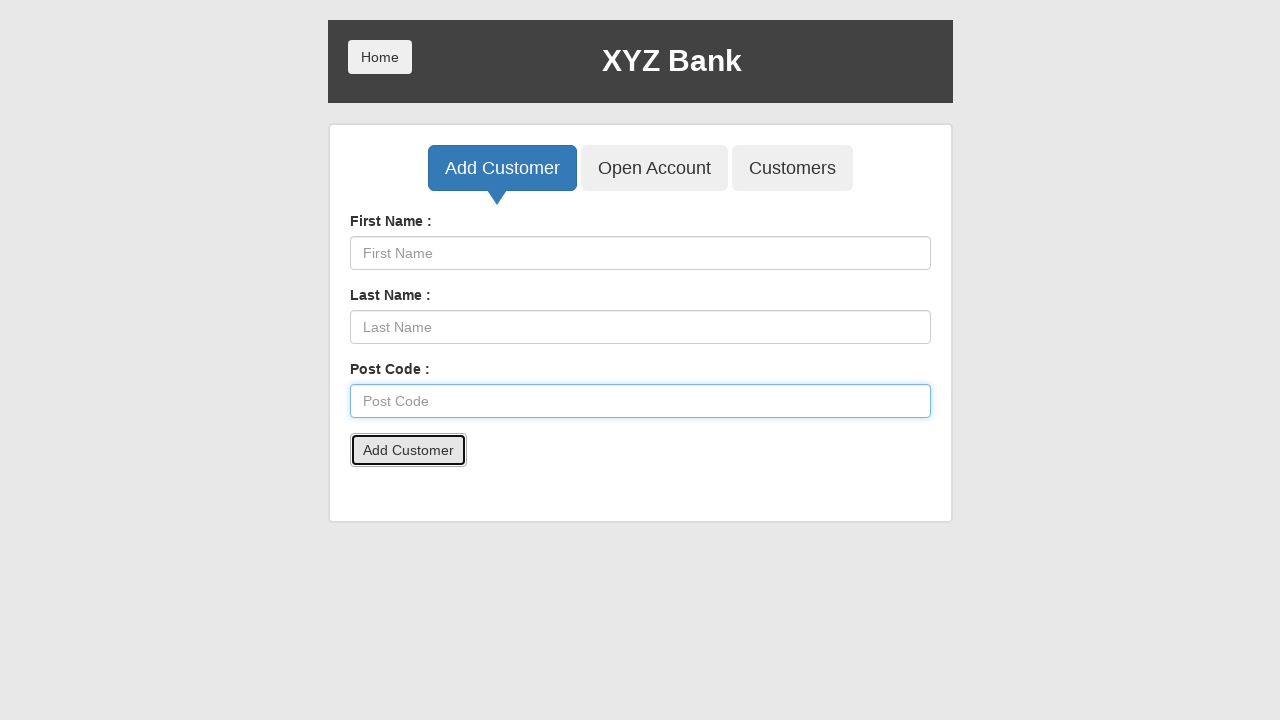

Filled First Name with invalid value '3525H%' for test case 6 on input[placeholder='First Name']
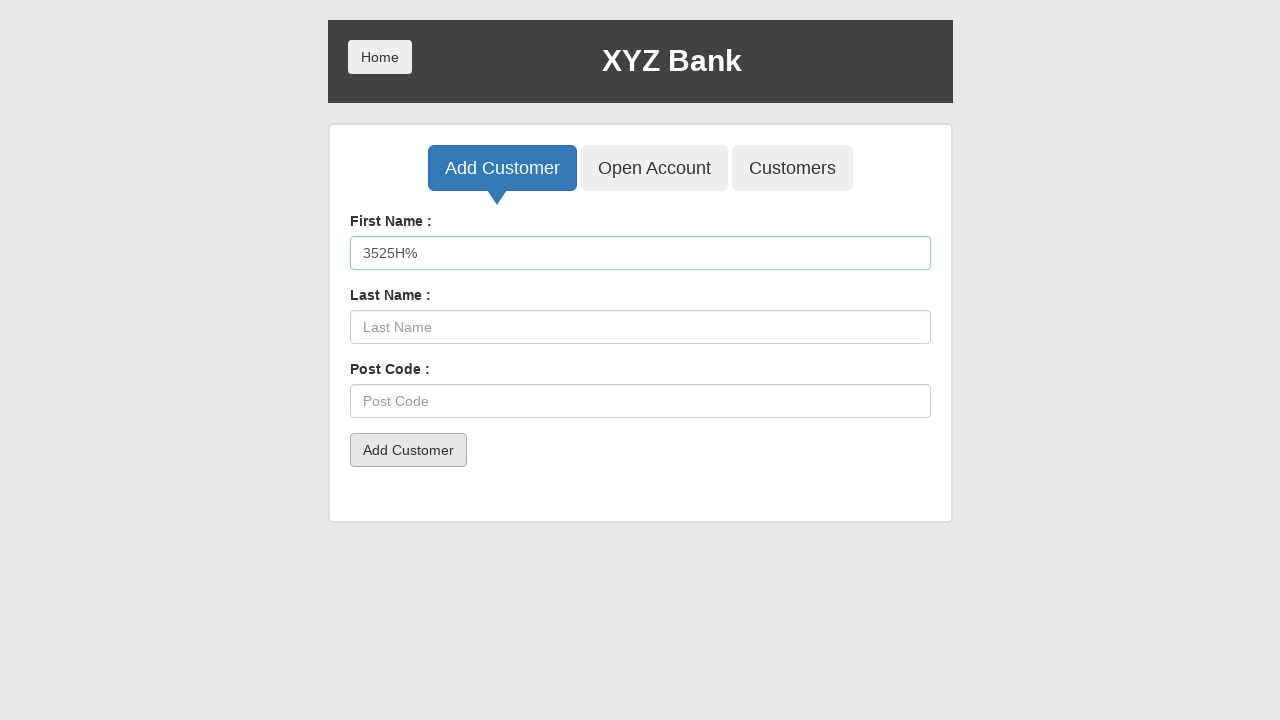

Filled Last Name with valid value 'Cornea' for test case 6 on input[placeholder='Last Name']
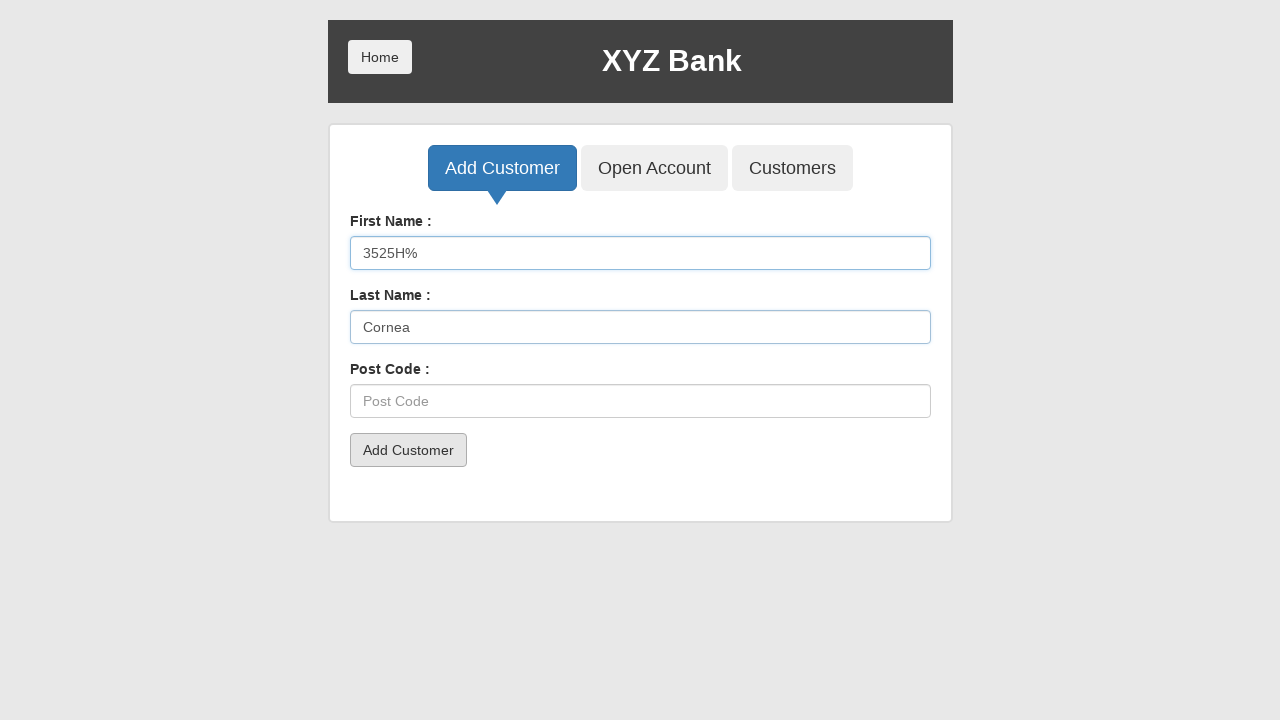

Filled Post Code with valid value '558877' for test case 6 on input[placeholder='Post Code']
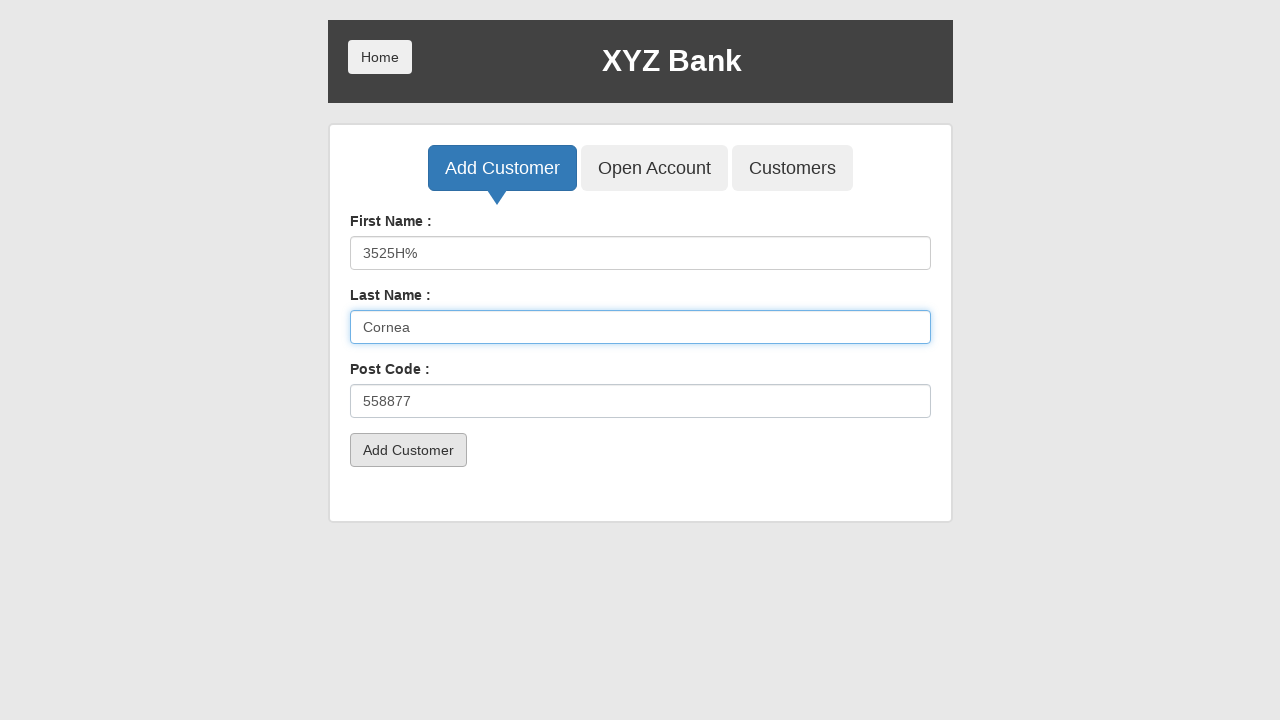

Submitted form with invalid first name and valid last name/post code, accepted dialog at (408, 450) on button[type='submit']
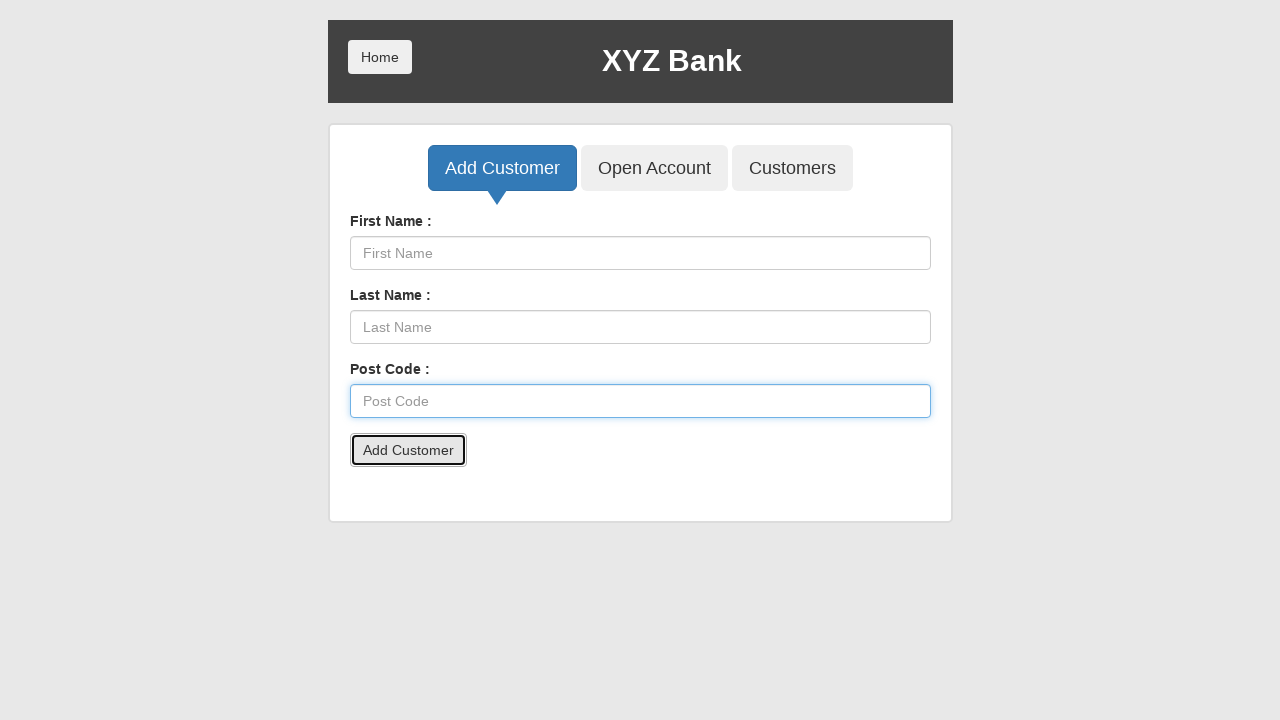

Filled First Name with valid value 'Levente' for test case 7 on input[placeholder='First Name']
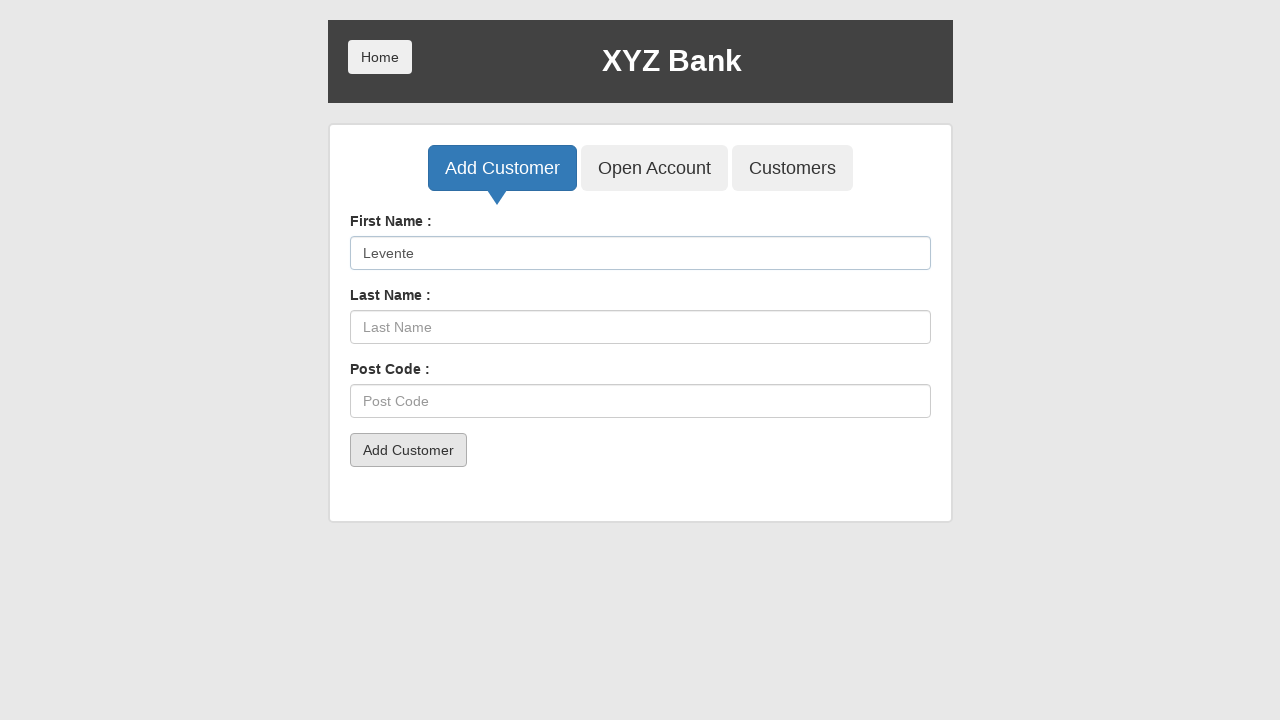

Filled Last Name with invalid value '$lv2/' for test case 7 on input[placeholder='Last Name']
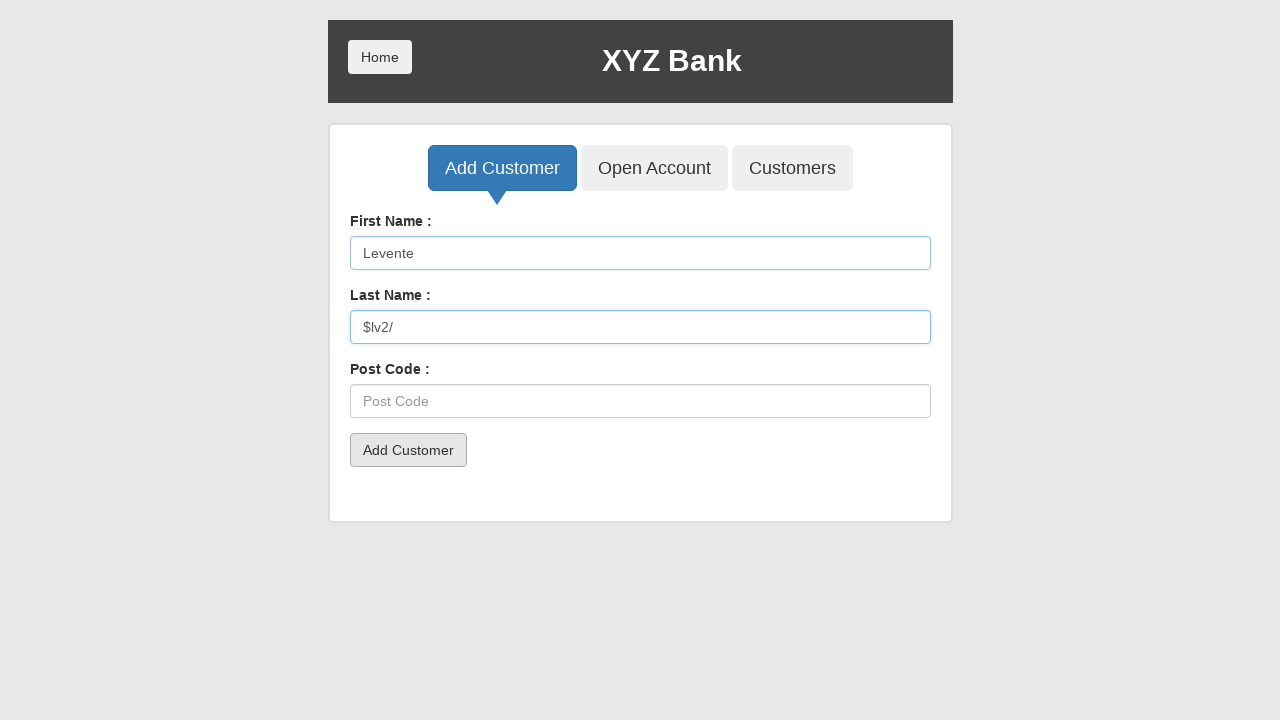

Filled Post Code with valid value '558877' for test case 7 on input[placeholder='Post Code']
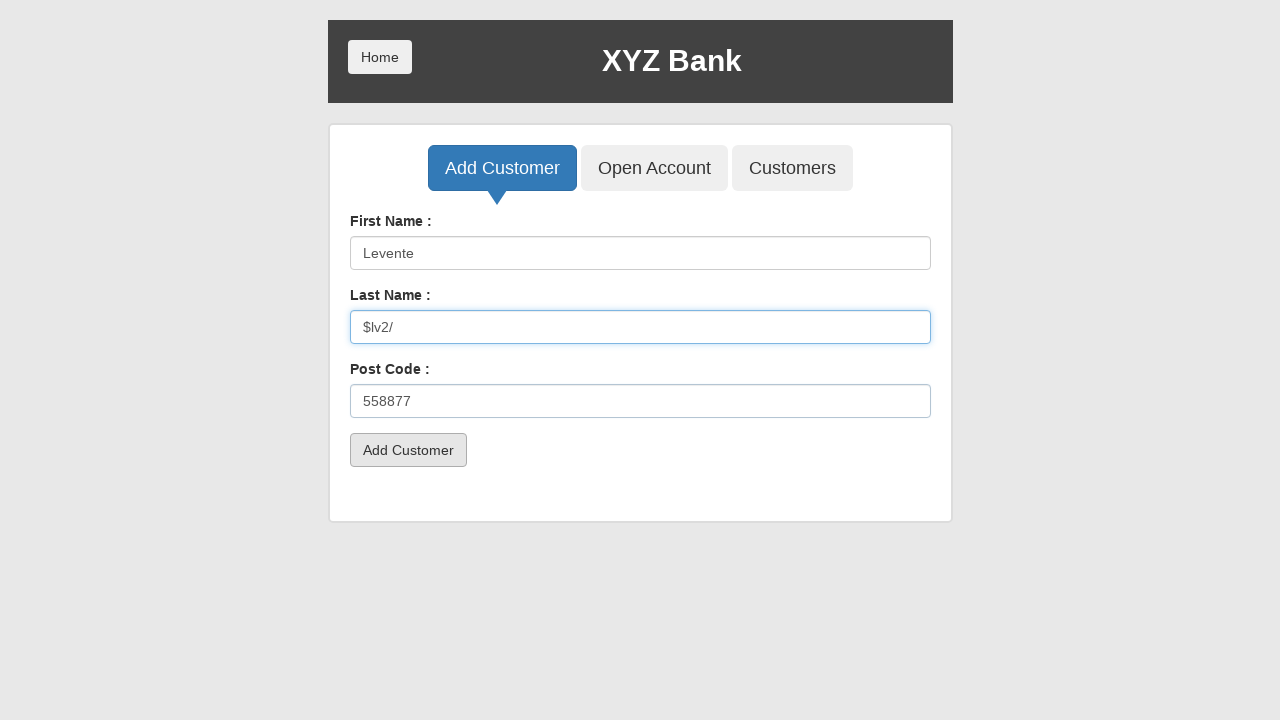

Submitted form with valid first name, invalid last name, and valid post code, accepted dialog at (408, 450) on button[type='submit']
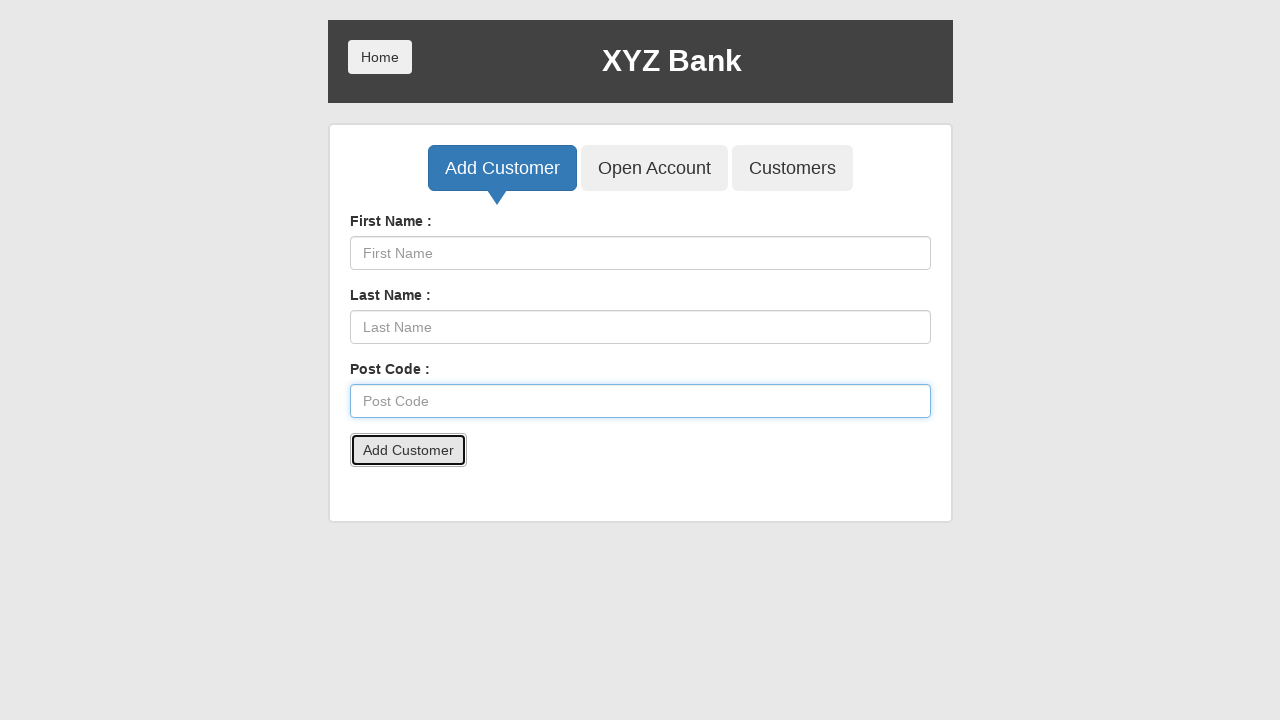

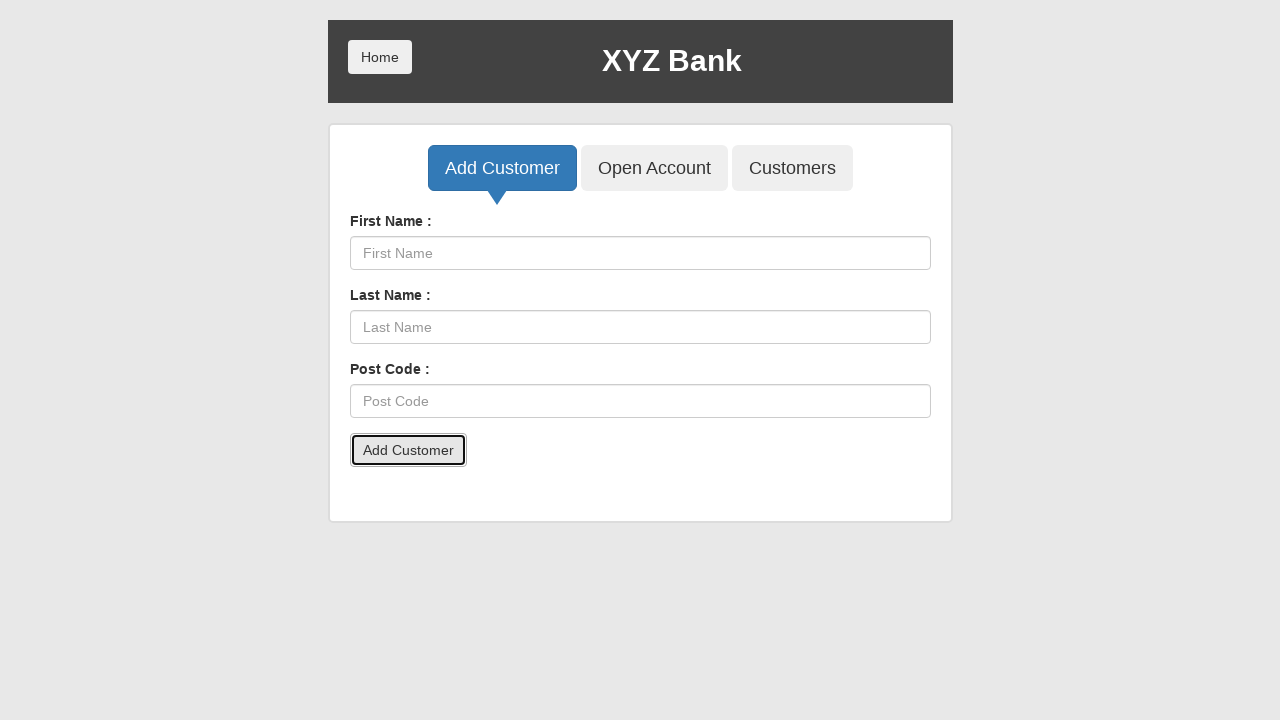